Tests notification message functionality by clicking a link and verifying that one of the expected notification messages appears

Starting URL: https://the-internet.herokuapp.com/notification_message_rendered

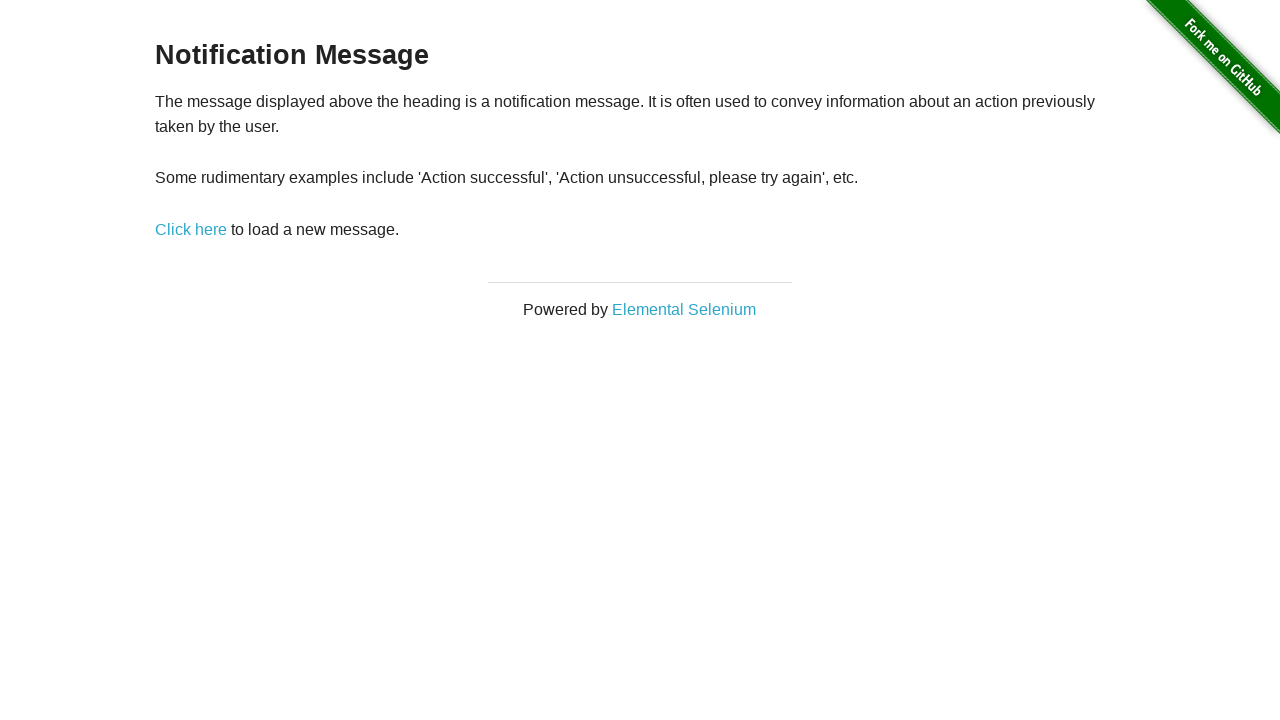

Clicked 'Click here' link to trigger notification at (191, 229) on text=Click here
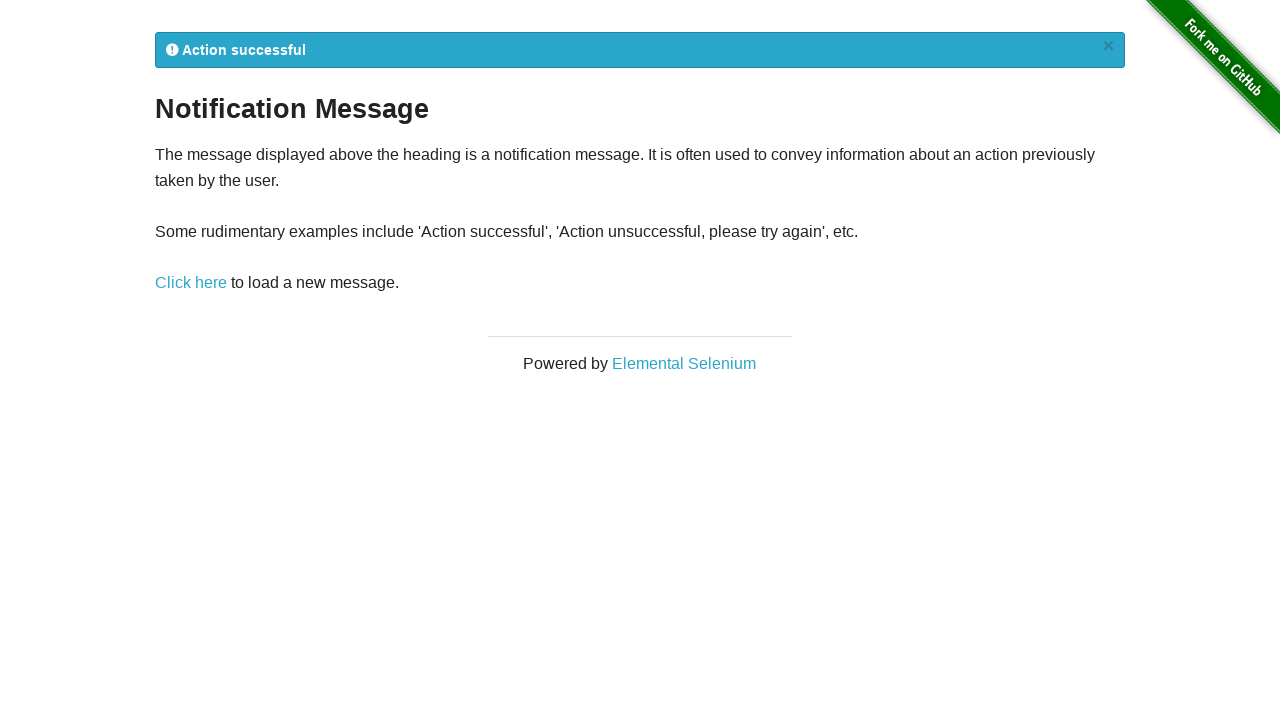

Notification message element appeared
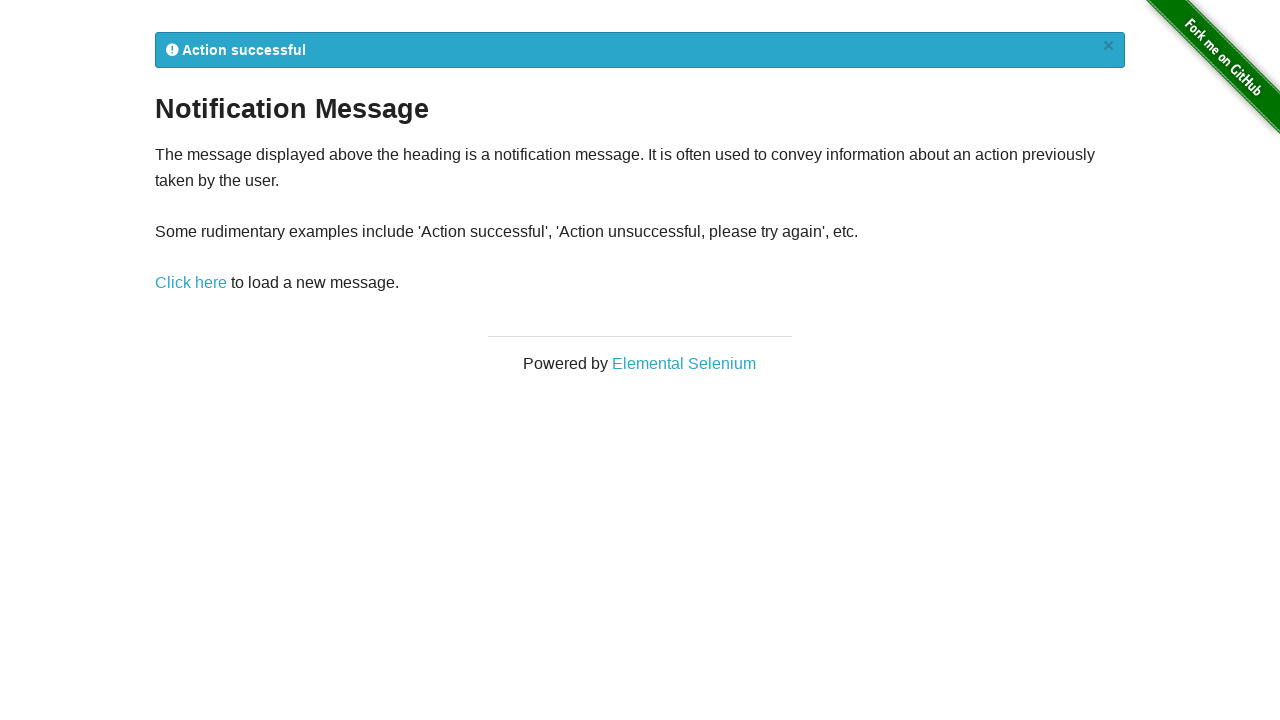

Retrieved notification text content
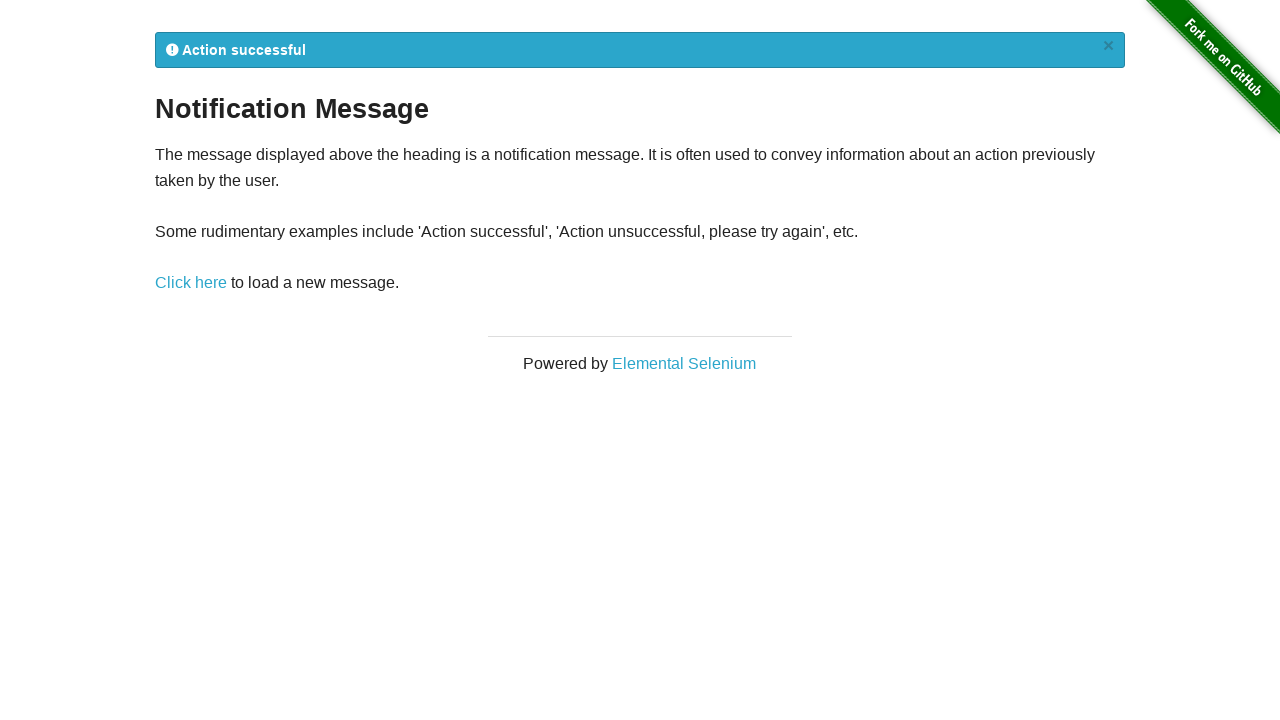

Cleaned notification text: 'Action successful'
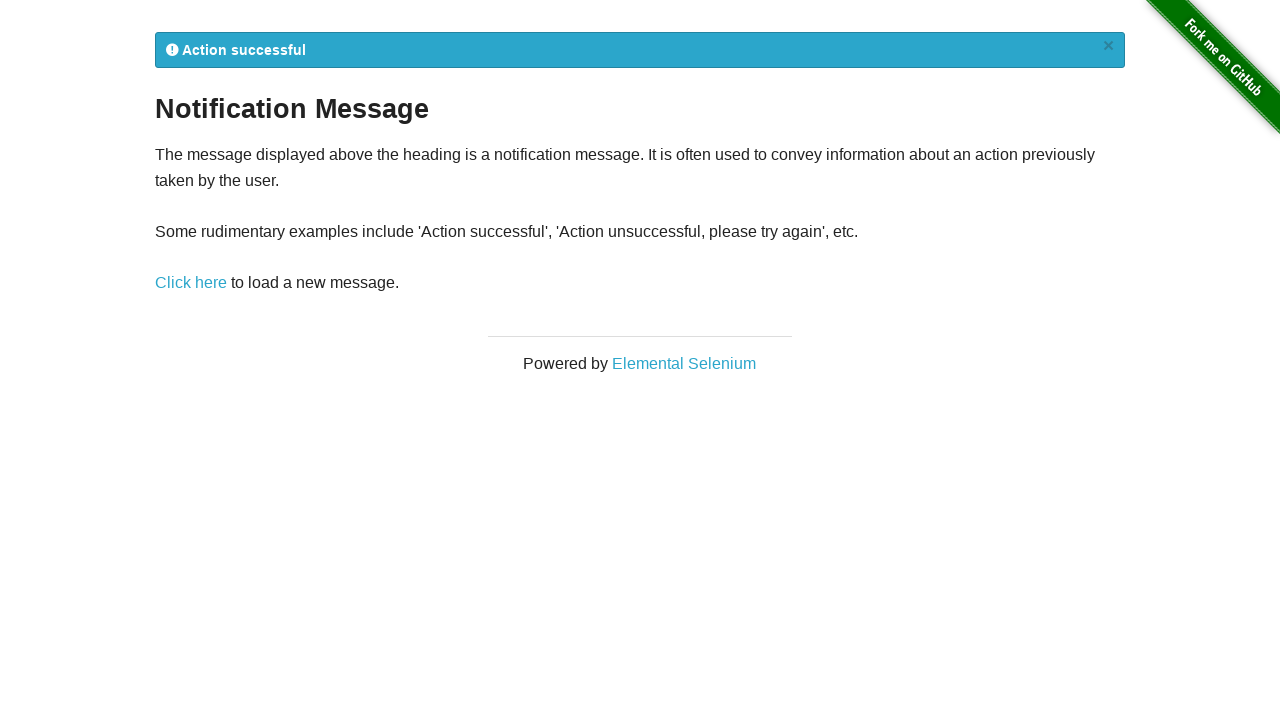

Verified notification message is one of the expected messages
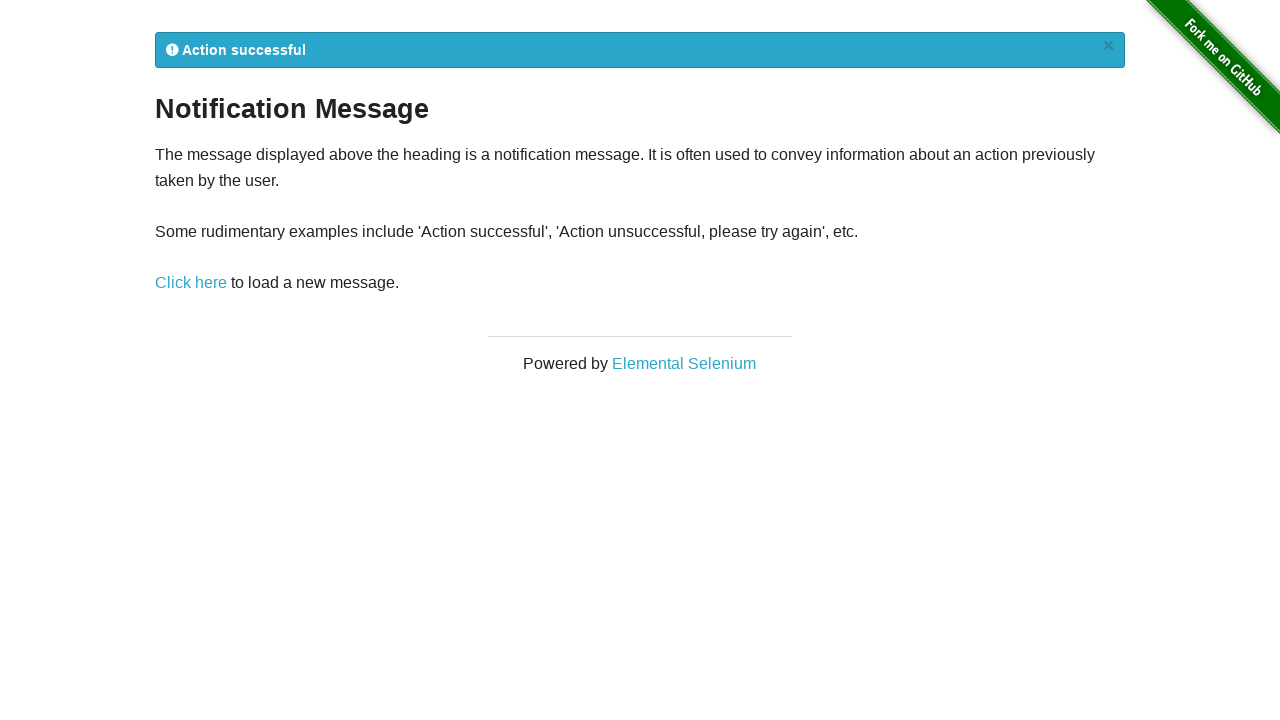

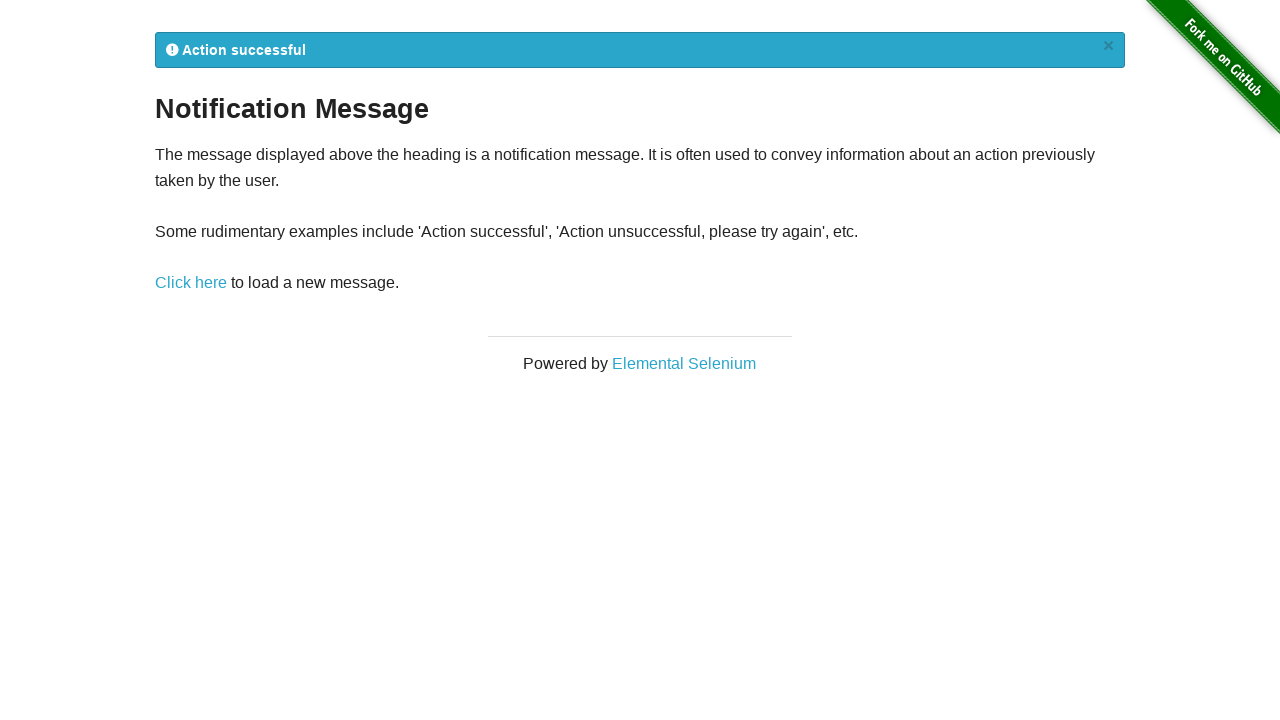